Tests the Sortable Data Tables page by navigating to it from the homepage and verifying that the first table contains the expected number of rows (4 rows).

Starting URL: https://the-internet.herokuapp.com/

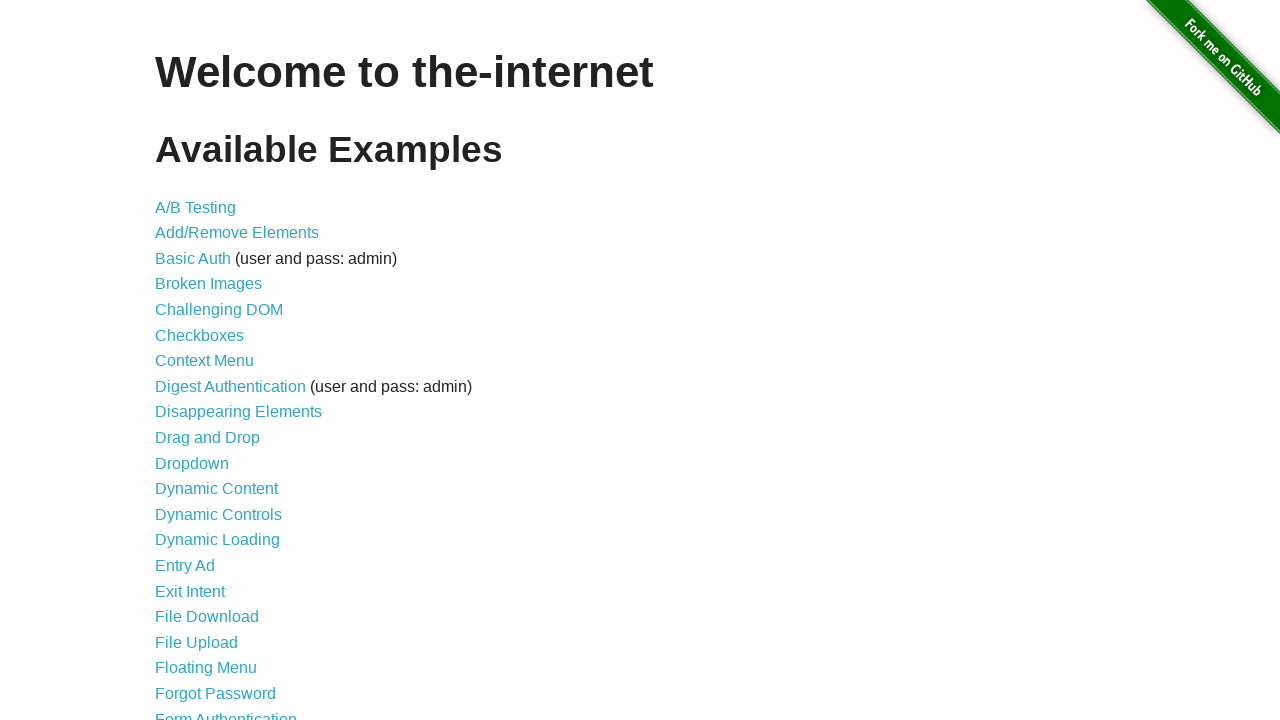

Clicked on 'Sortable Data Tables' link at (230, 574) on xpath=//a[text()='Sortable Data Tables']
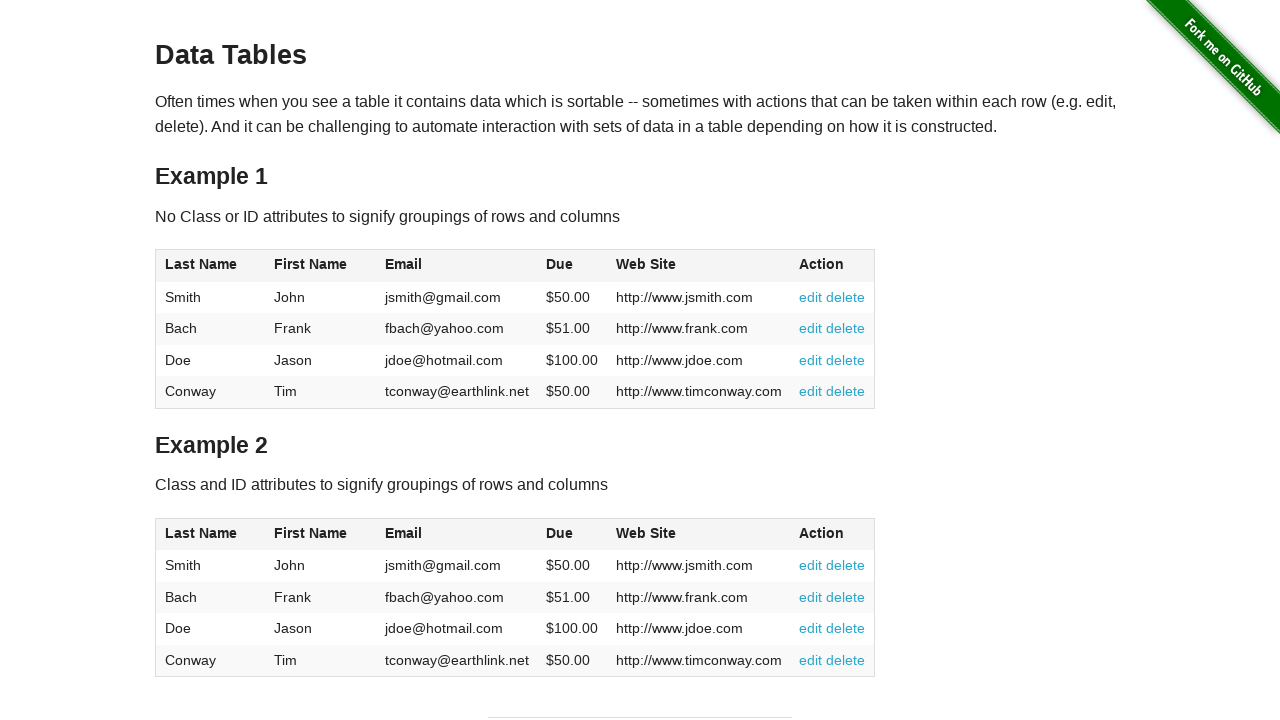

Table #table1 became visible
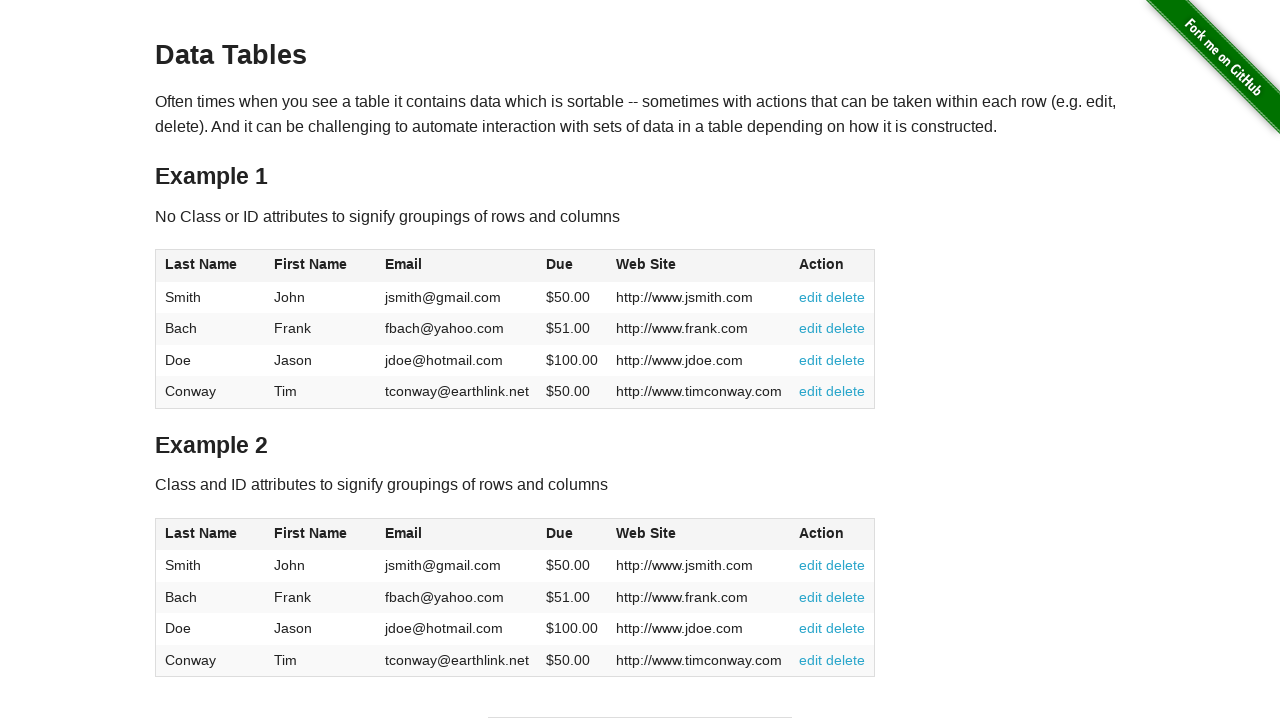

Located all rows in table #table1 tbody
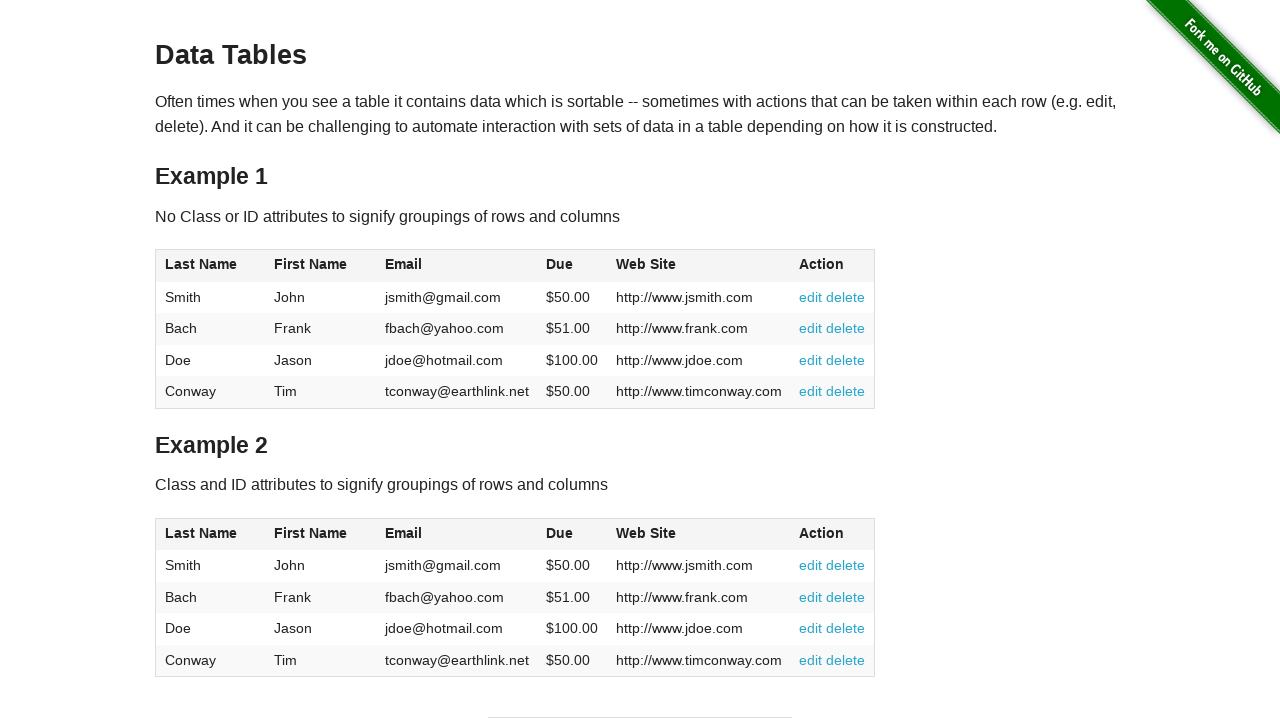

Counted 4 rows in the table
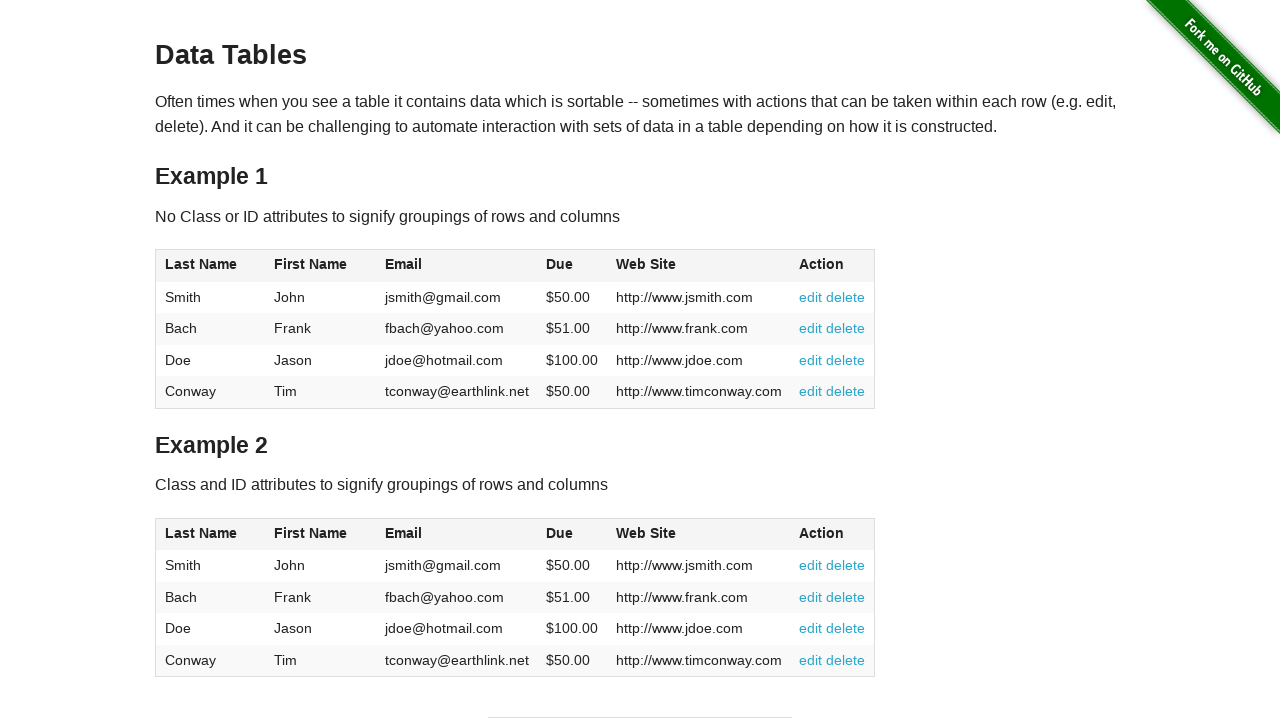

Verified that the table contains exactly 4 rows as expected
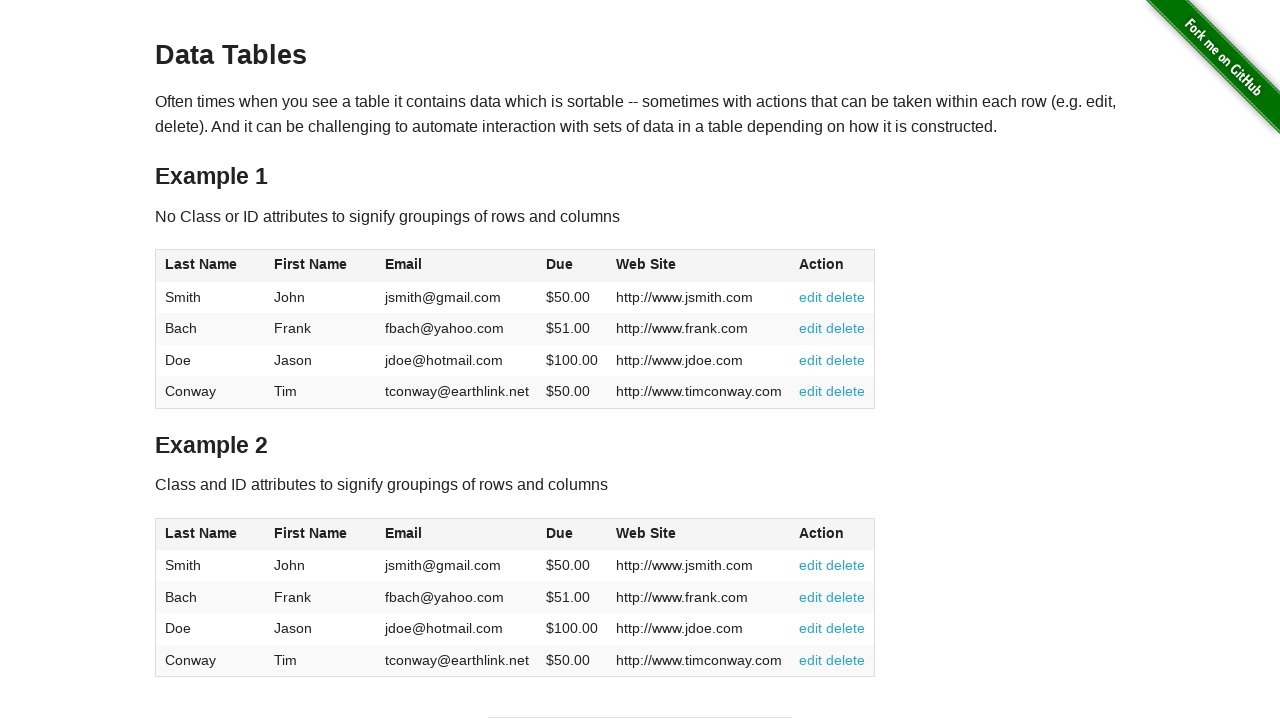

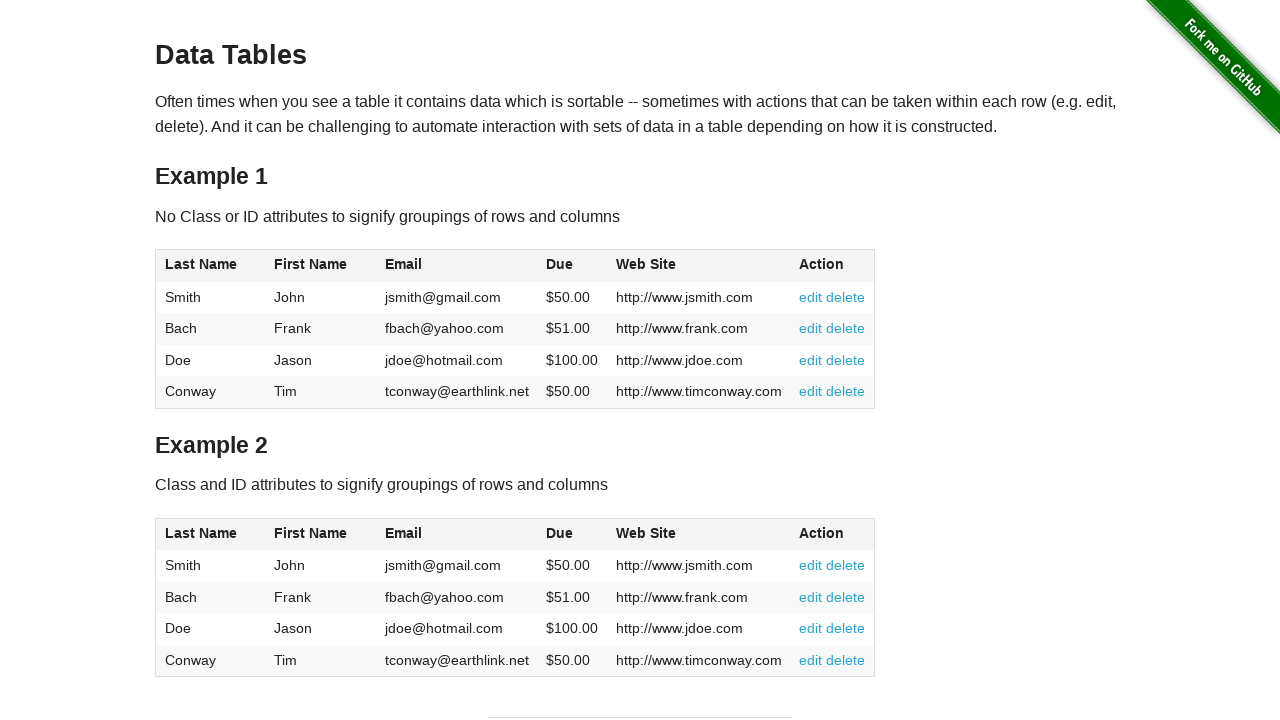